Tests the review submission flow by clicking the add review button, entering review text, and submitting

Starting URL: https://forme-app.vercel.app/Review

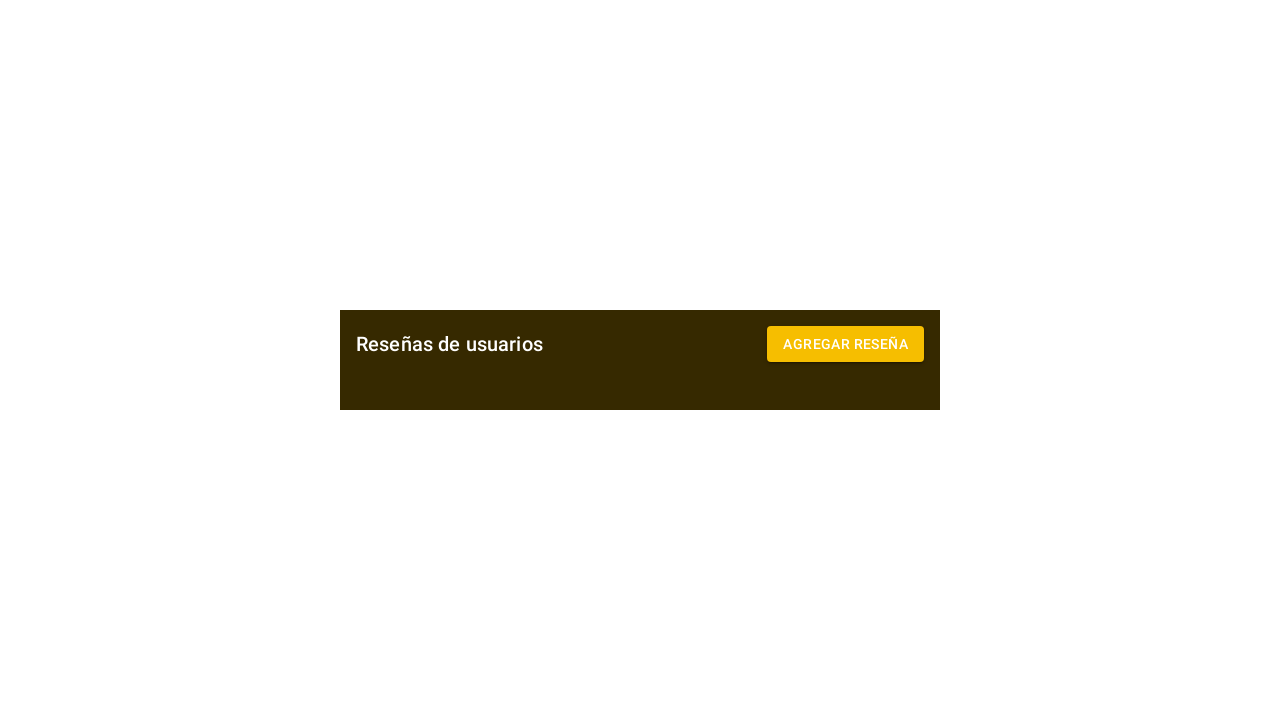

Clicked add review button at (846, 344) on #sel-button
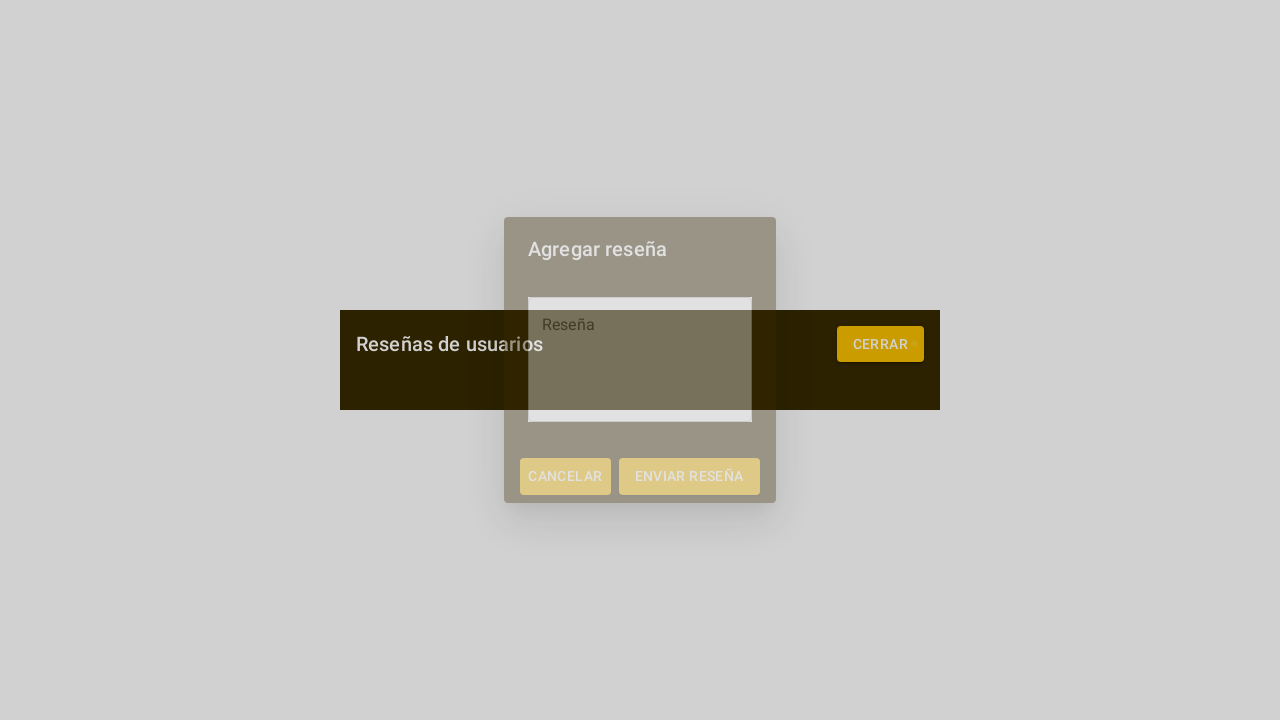

Filled review text field with 'Esta es una reseña de prueba' on #sel-rese
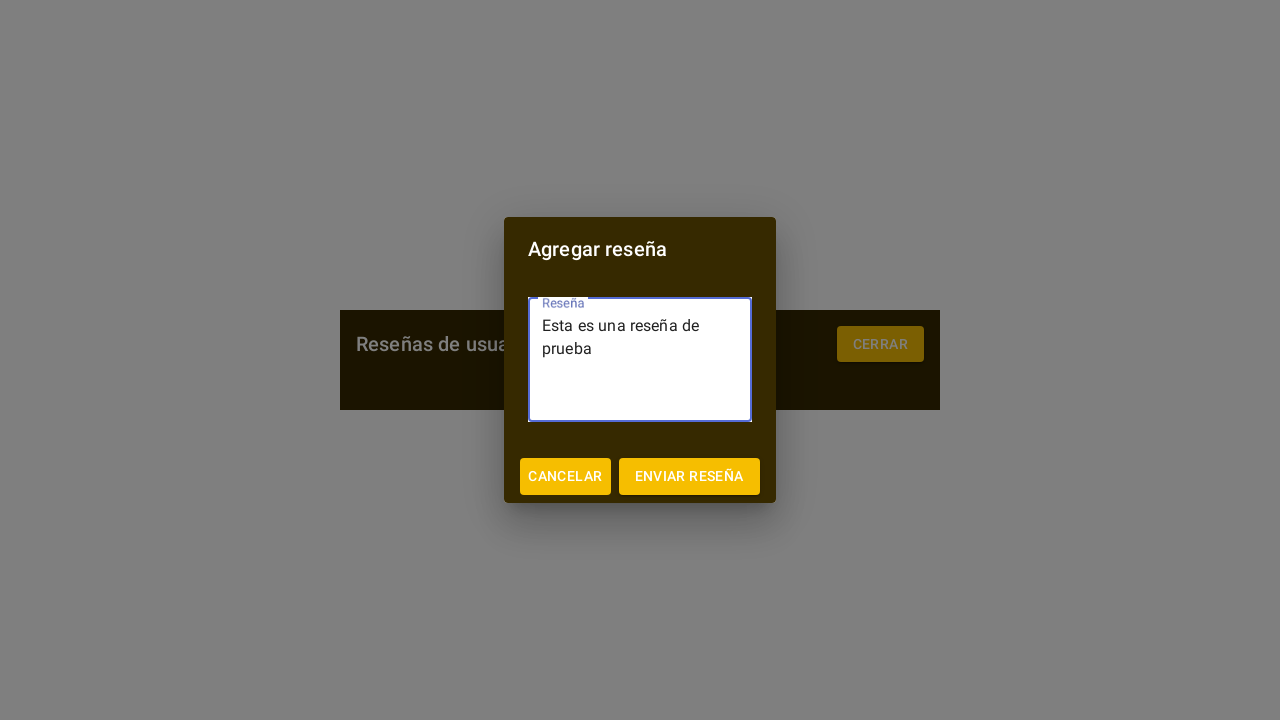

Clicked send review button at (689, 476) on #enviar-reseña
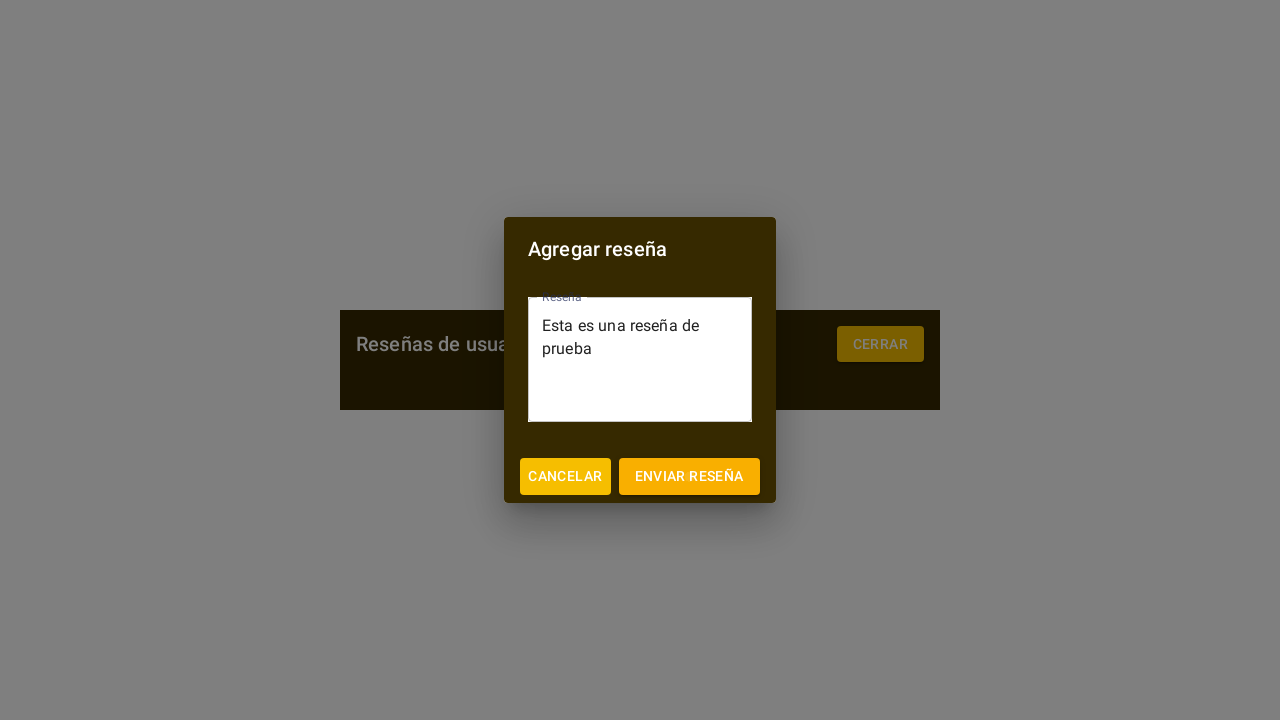

Clicked submit button with text 'Enviar reseña' at (689, 476) on button:has-text('Enviar reseña')
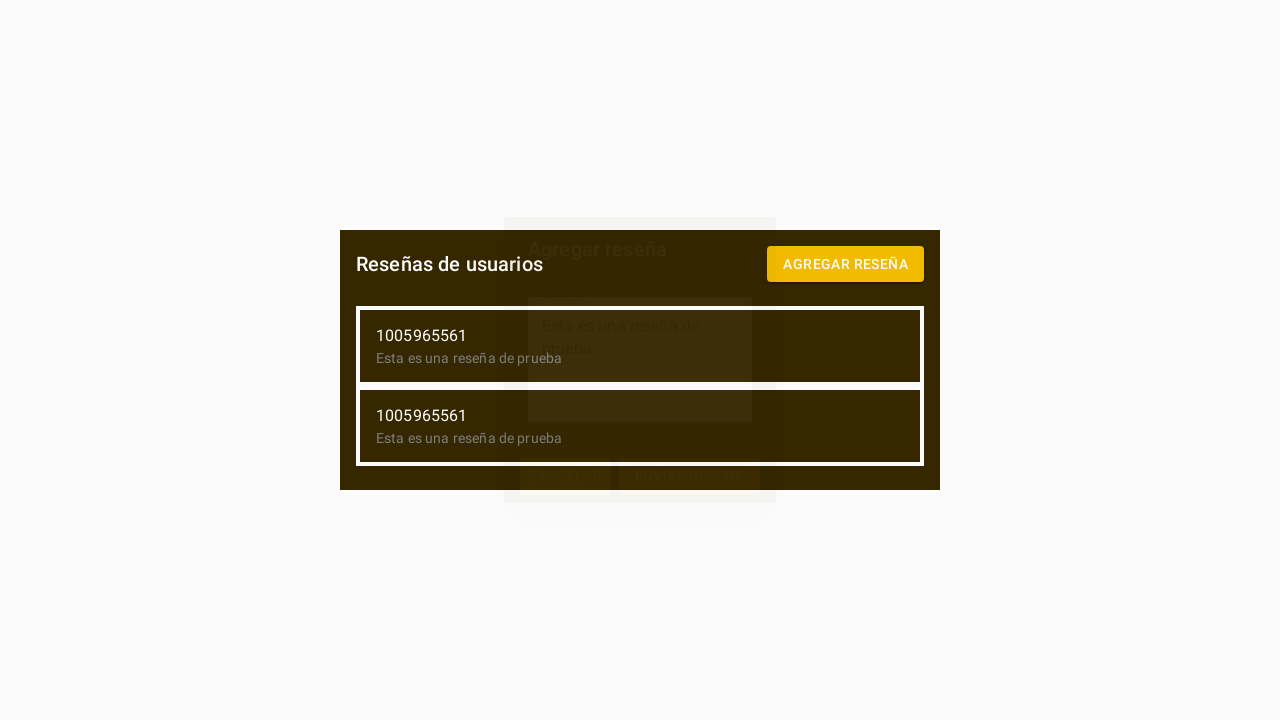

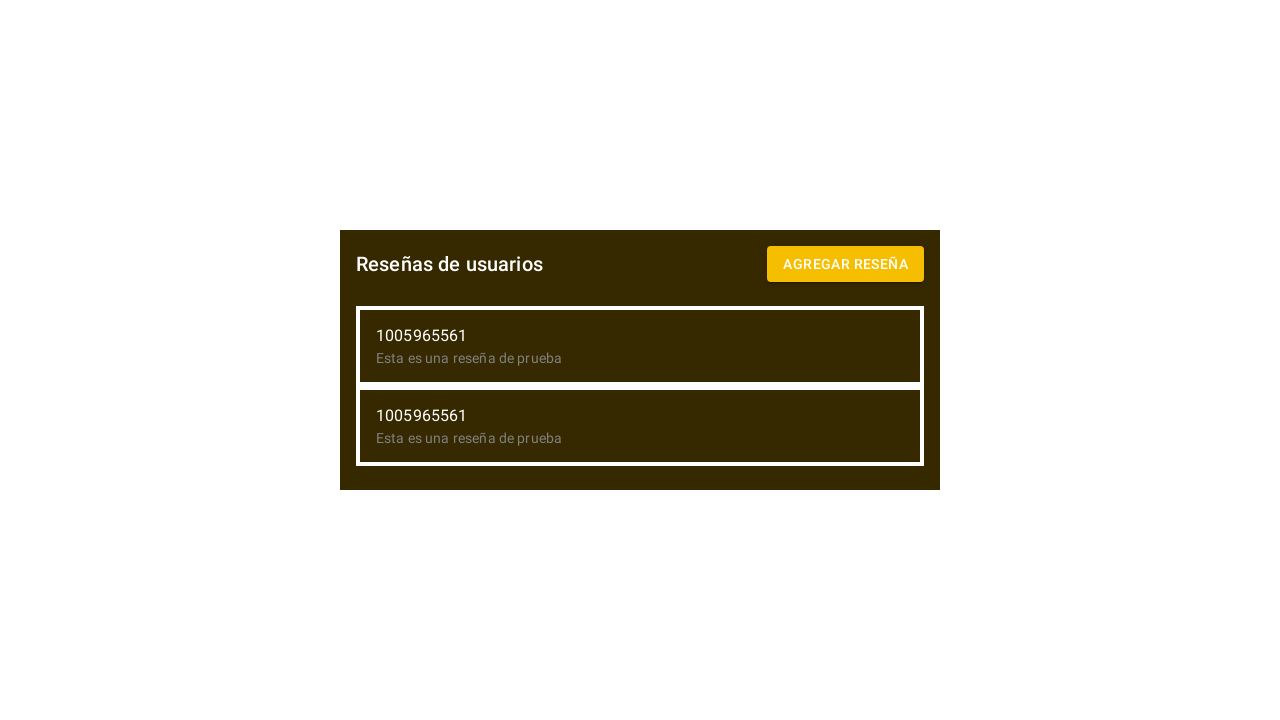